Clicks on a navigation bar item button on W3Schools page

Starting URL: https://www.w3schools.com/java/default.asp

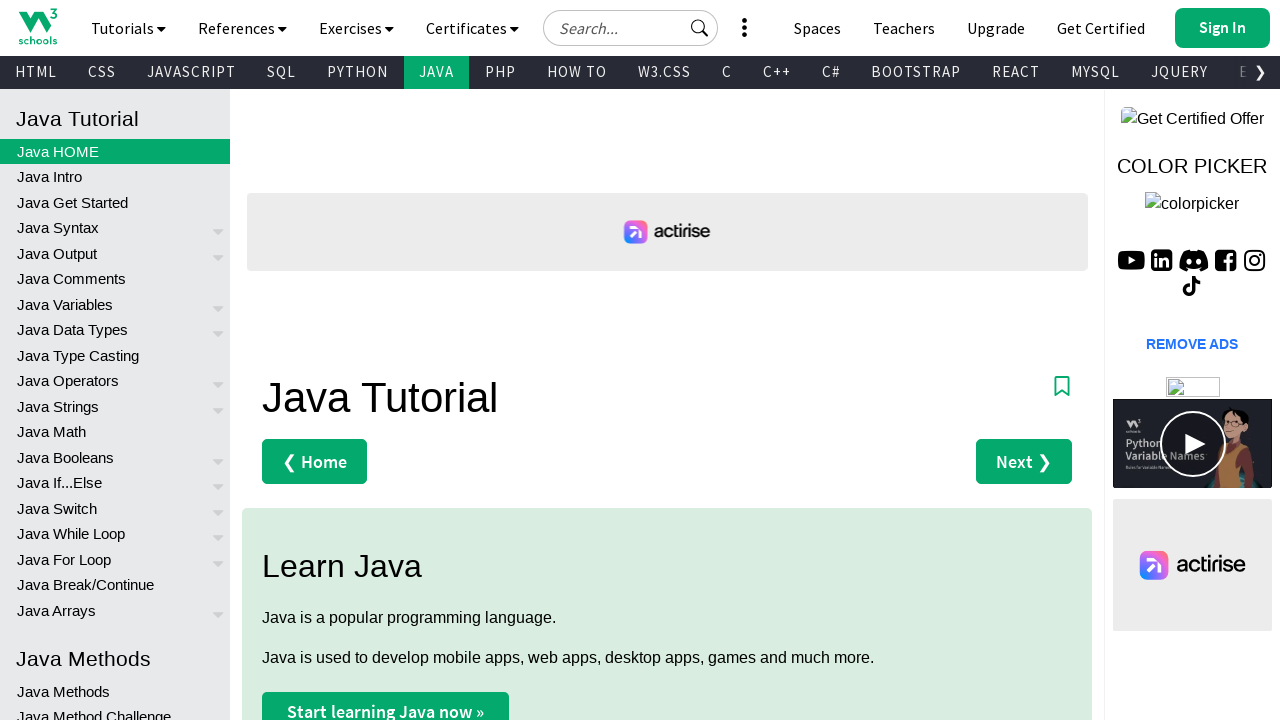

Navigated to W3Schools Java page
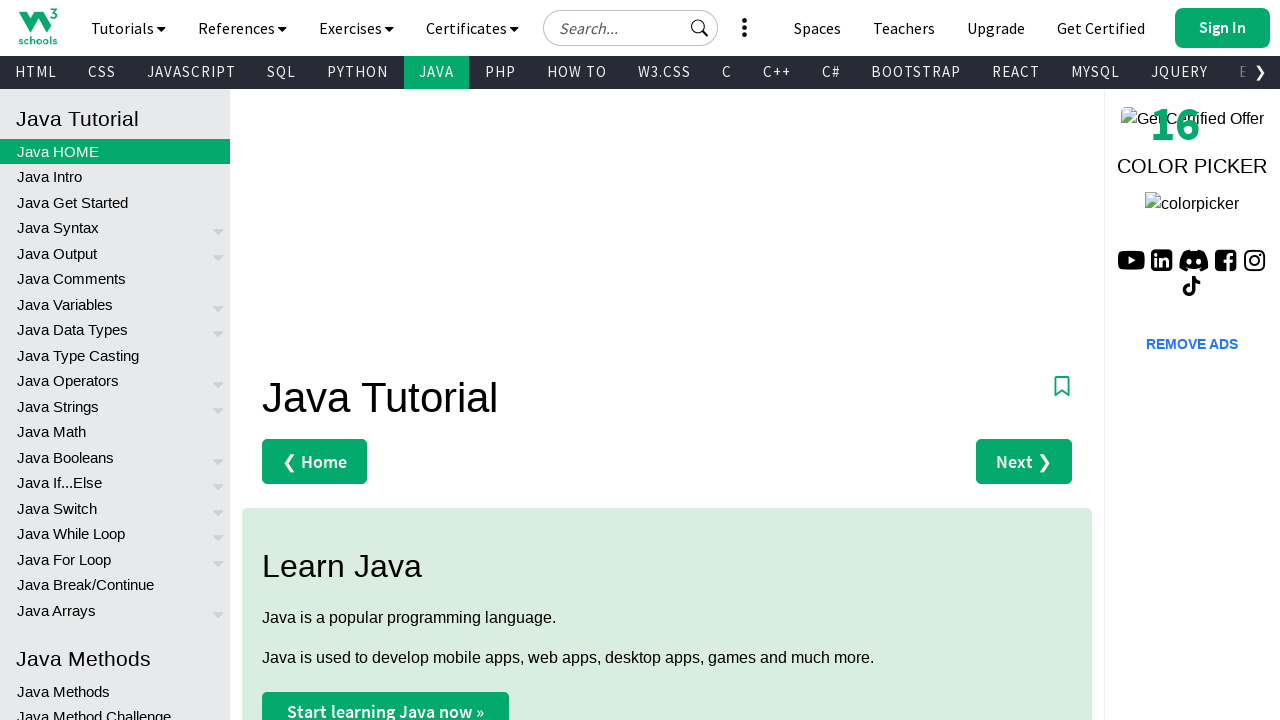

Clicked on navigation bar item button at (38, 26) on .w3-bar-item.w3-button >> nth=0
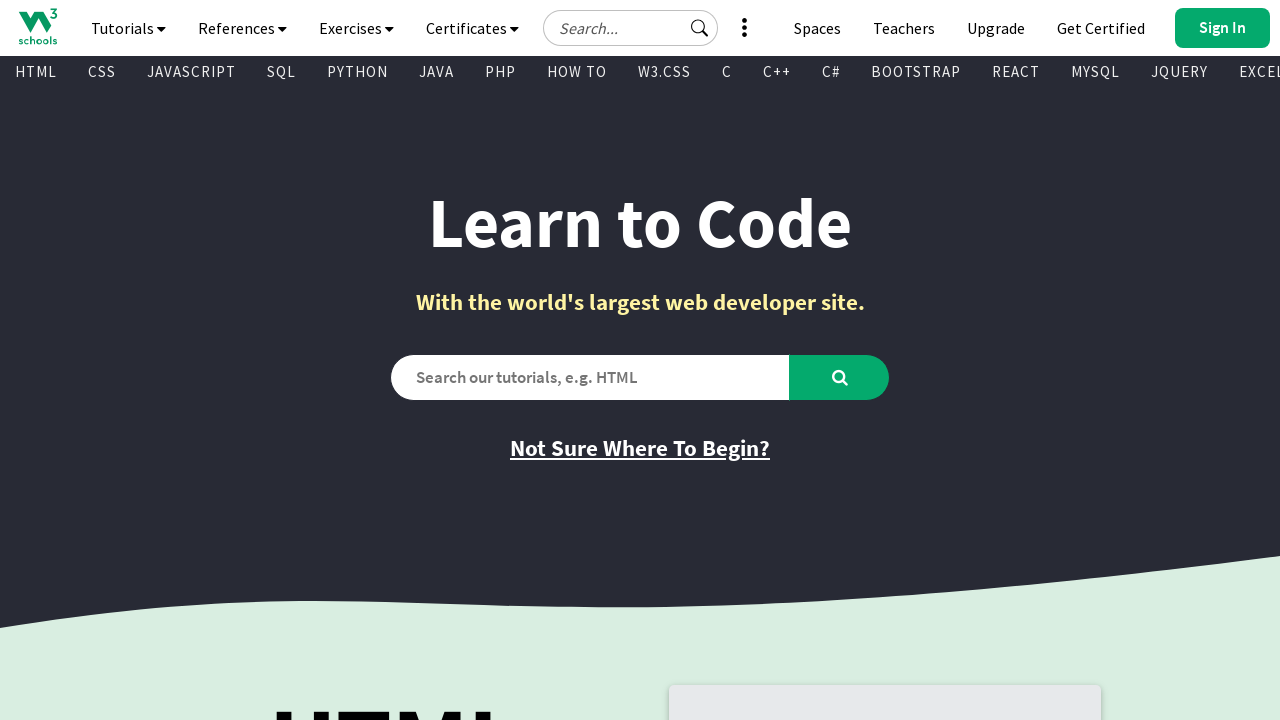

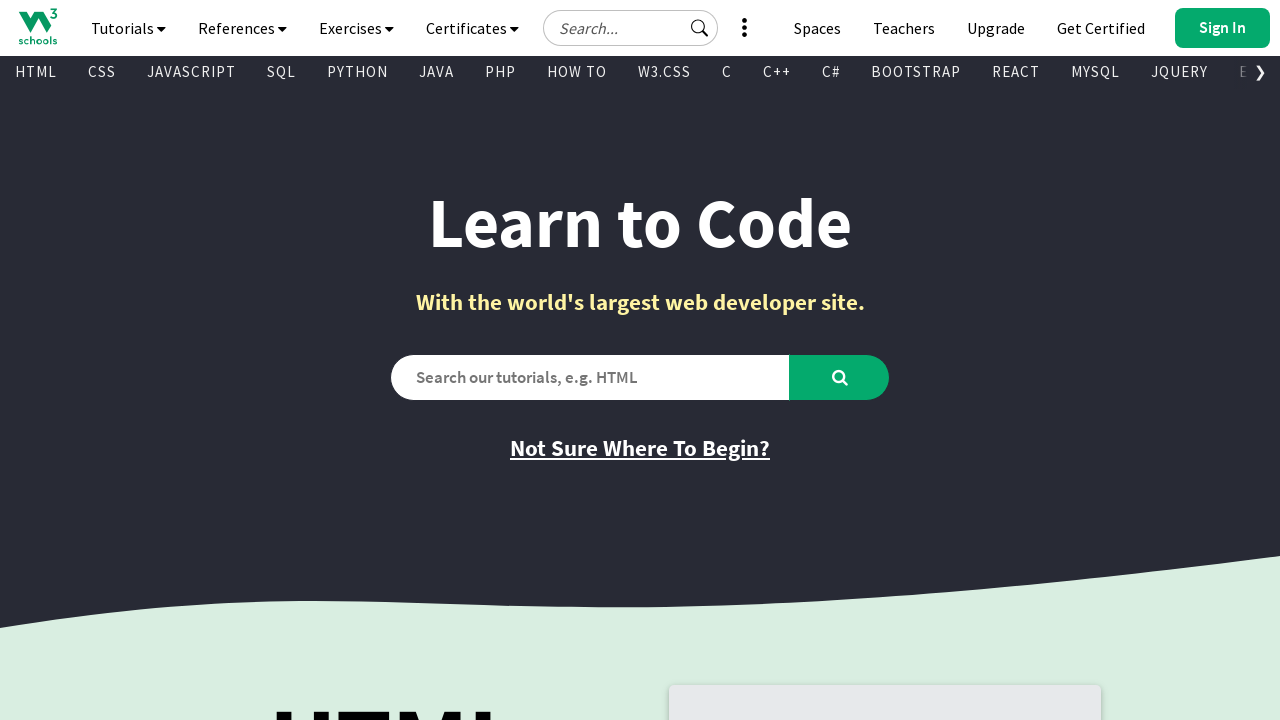